Tests iframe interaction by switching to an iframe and filling a text input inside it

Starting URL: https://demo.automationtesting.in/Frames.html

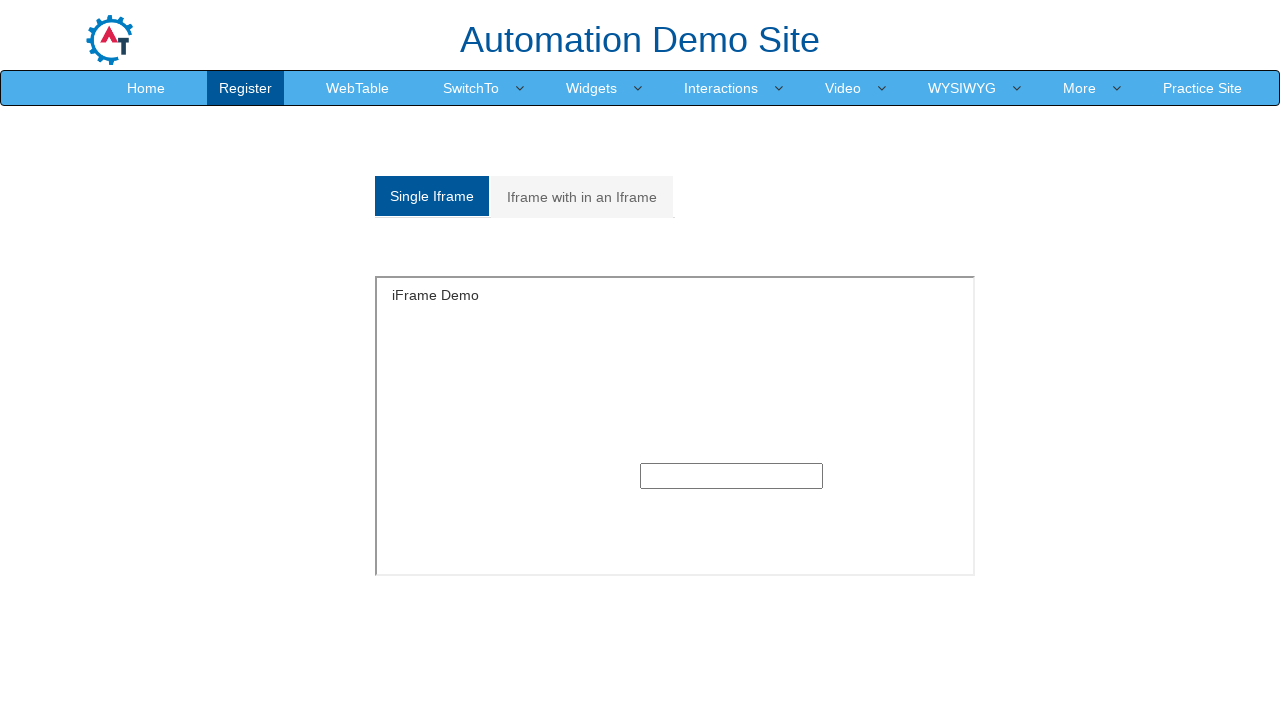

Located iframe with id 'singleframe'
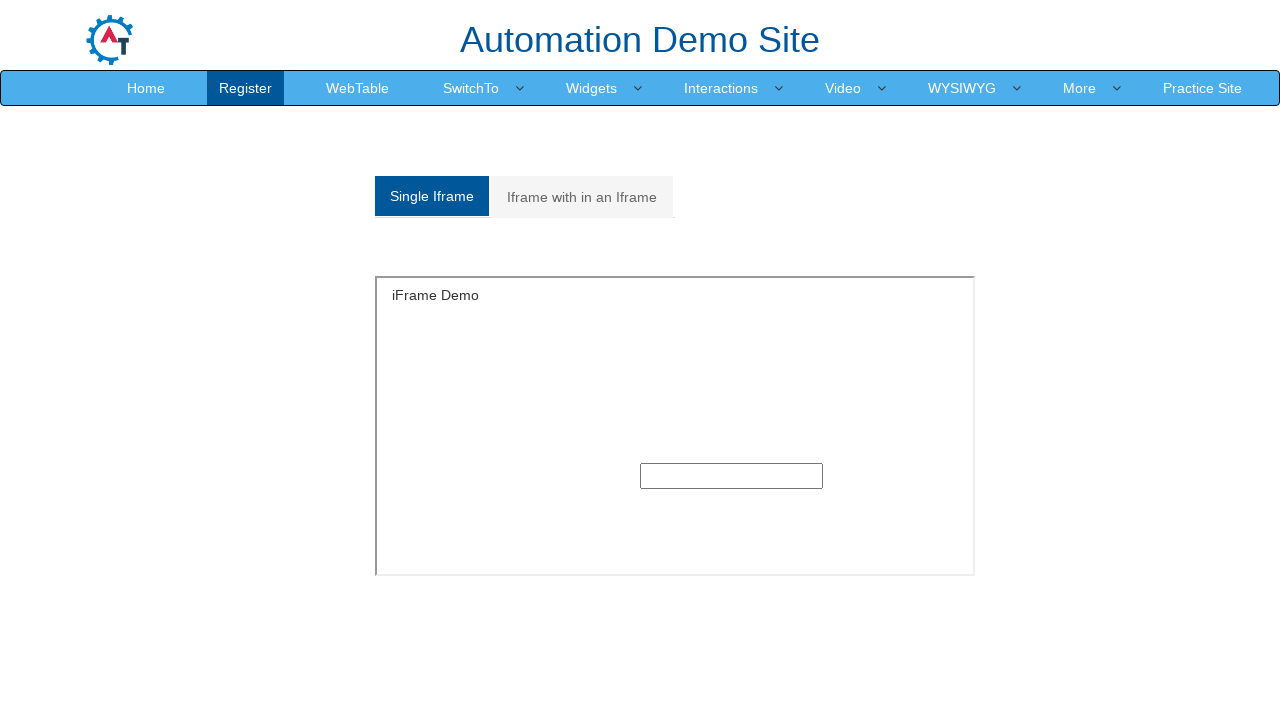

Filled text input inside iframe with 'Test' on #singleframe >> internal:control=enter-frame >> xpath=//input[@type='text']
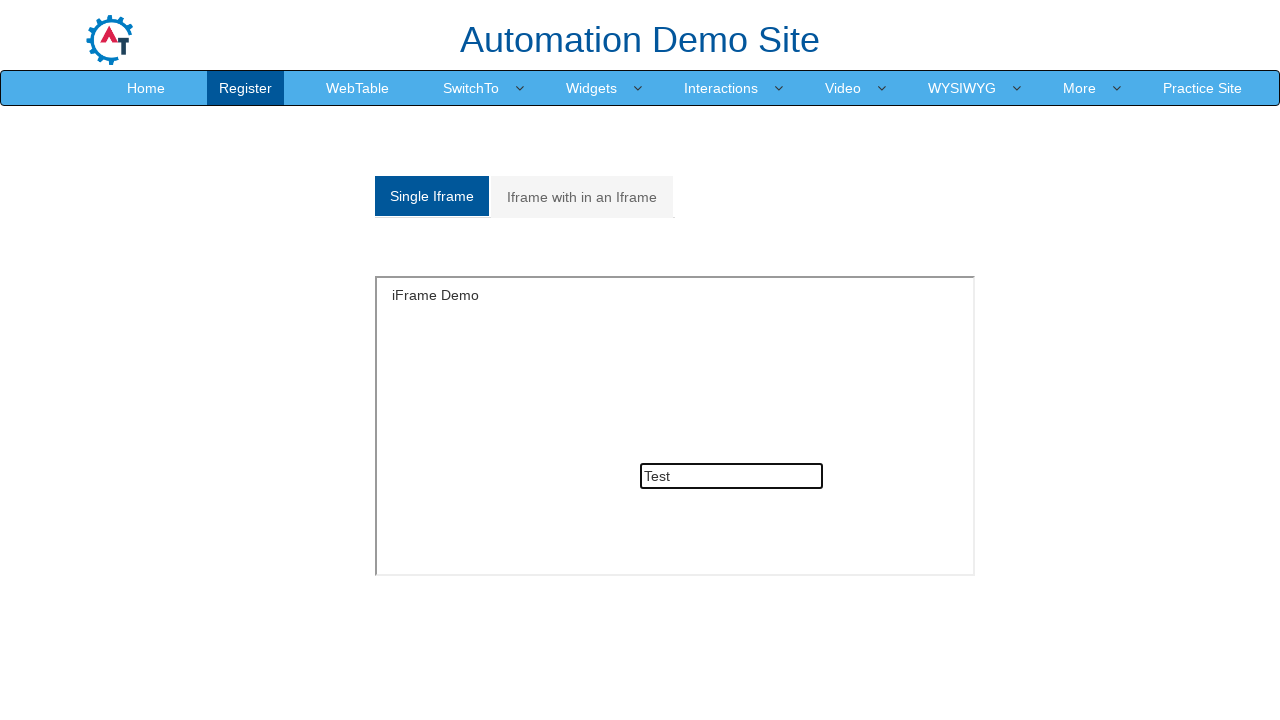

Waited 2 seconds to observe the result
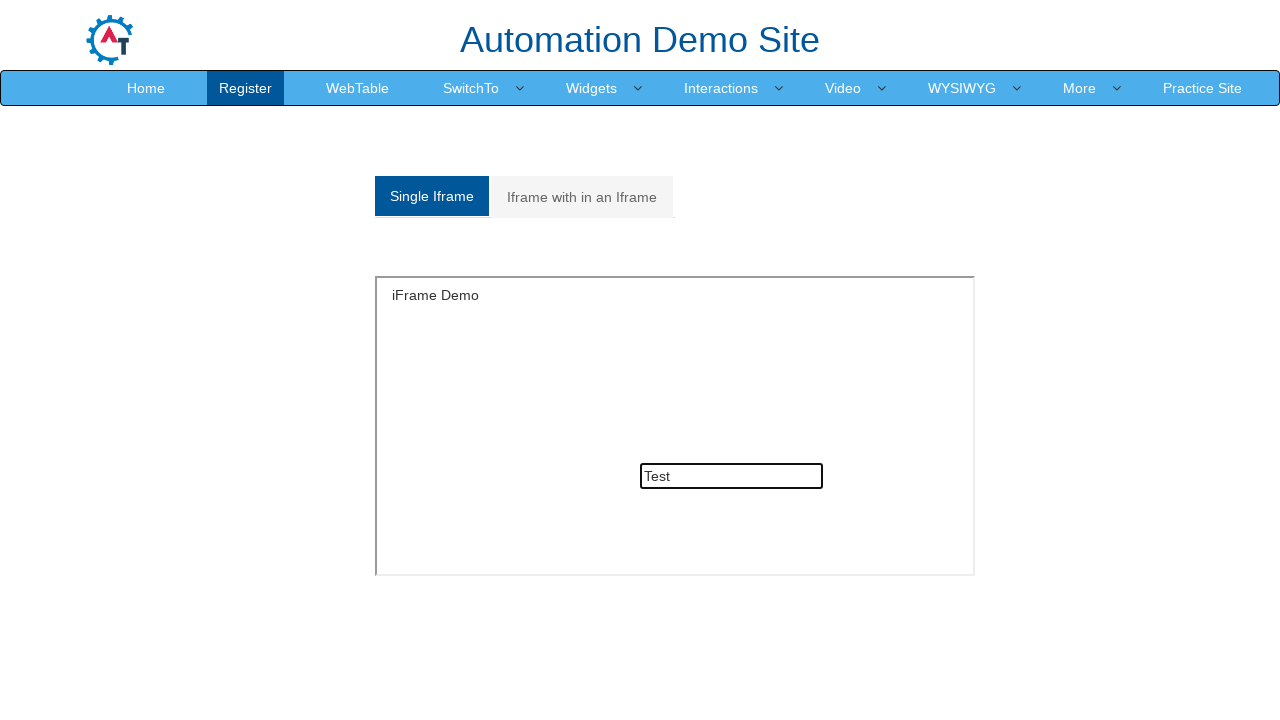

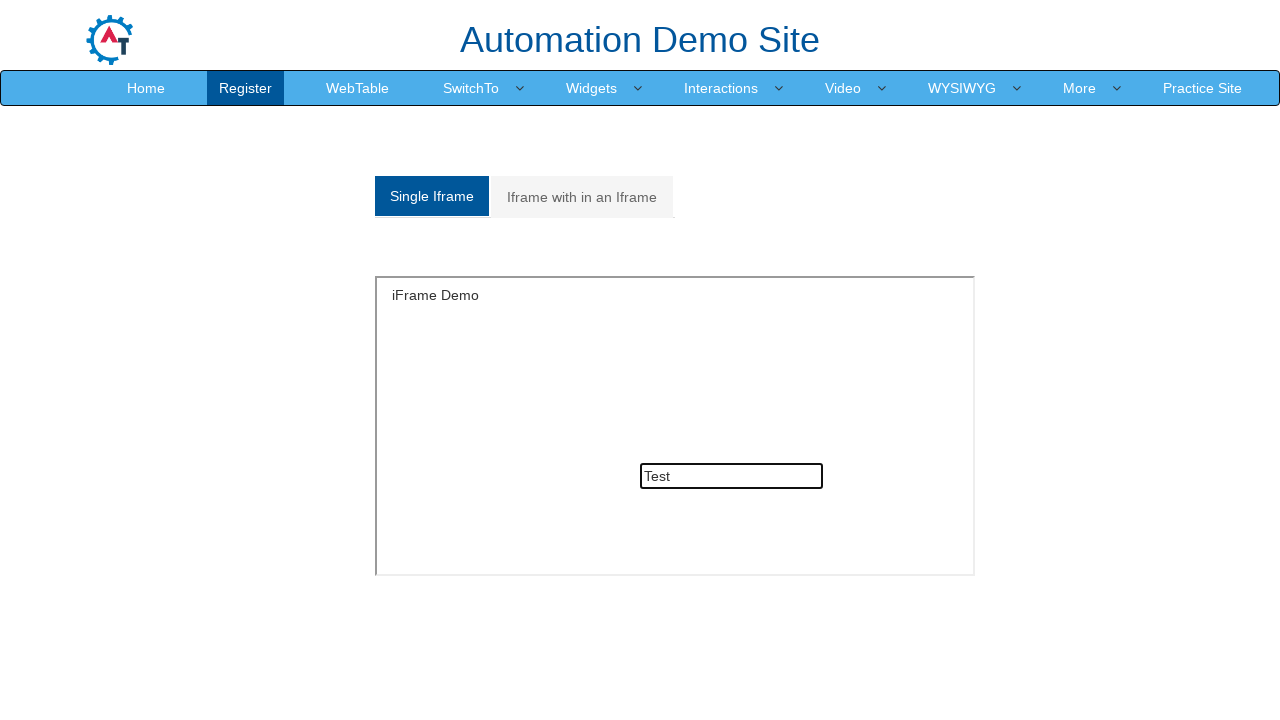